Tests entering only a name, submitting the form, clicking Yes to confirm, and verifying the thank you message displays with the name

Starting URL: https://kristinek.github.io/site/tasks/provide_feedback

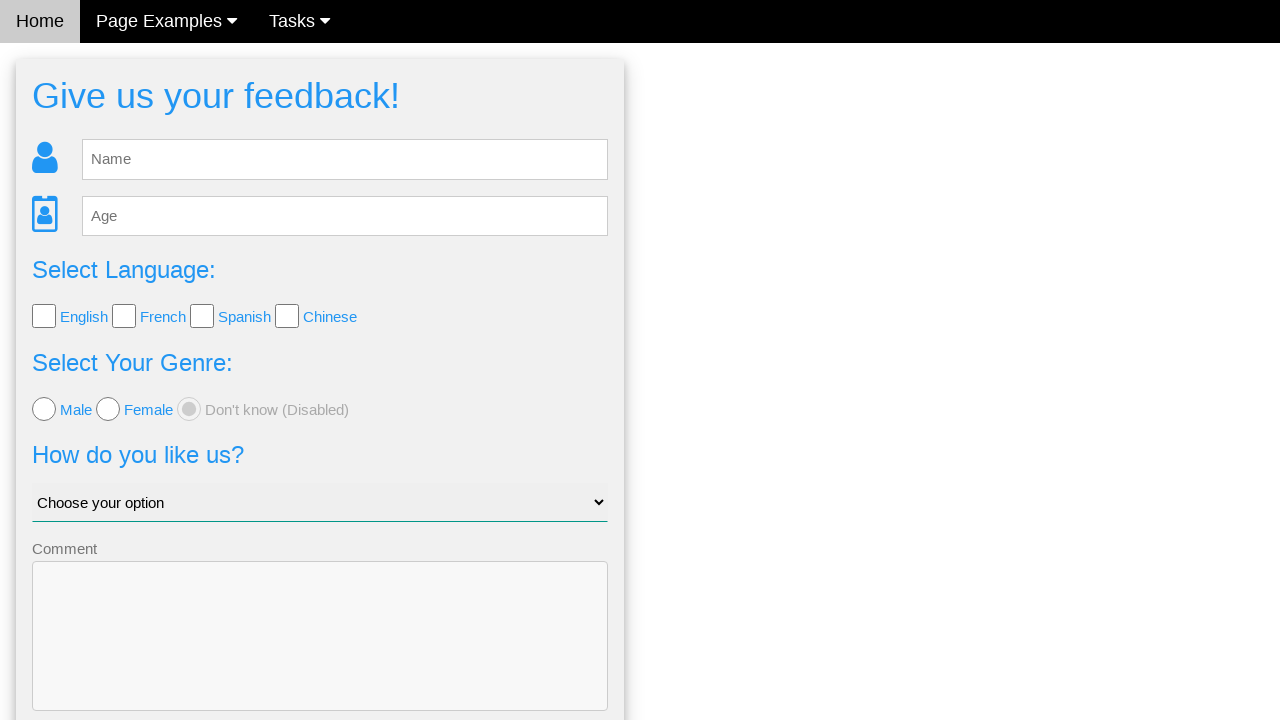

Filled name field with 'Test Name' on #fb_name
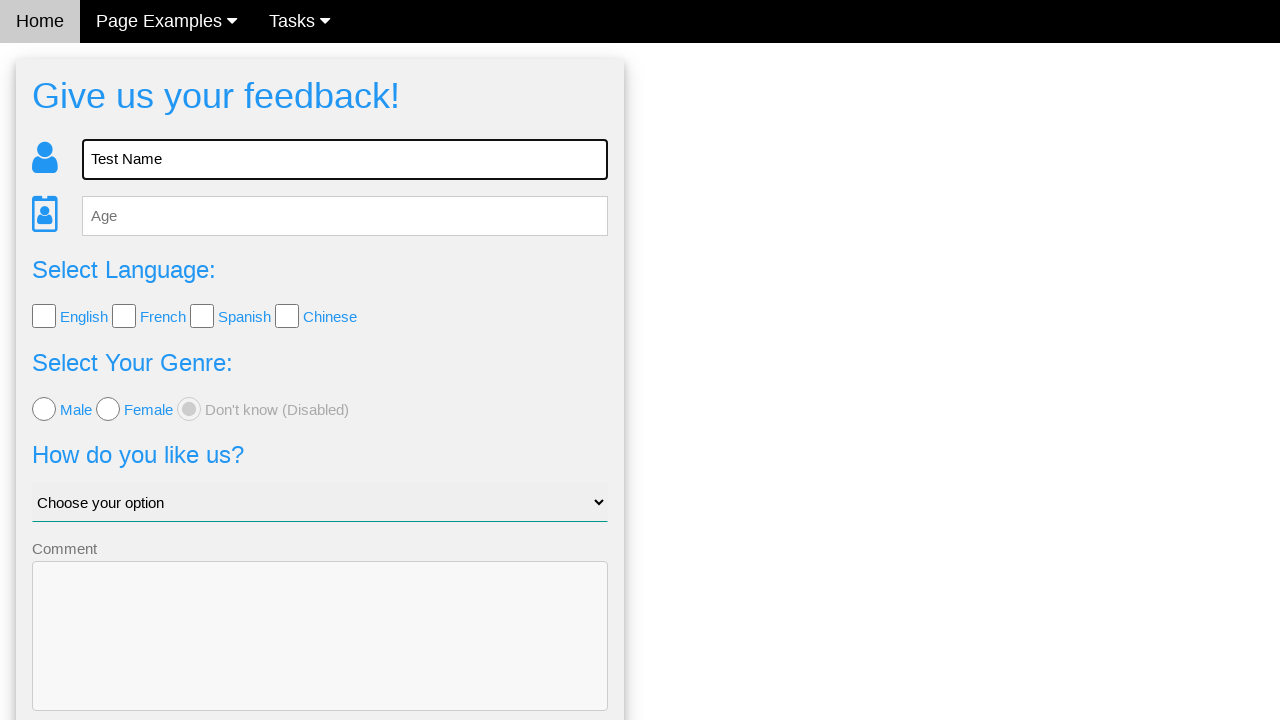

Clicked Send button to submit feedback form at (320, 656) on button.w3-btn-block.w3-blue.w3-section
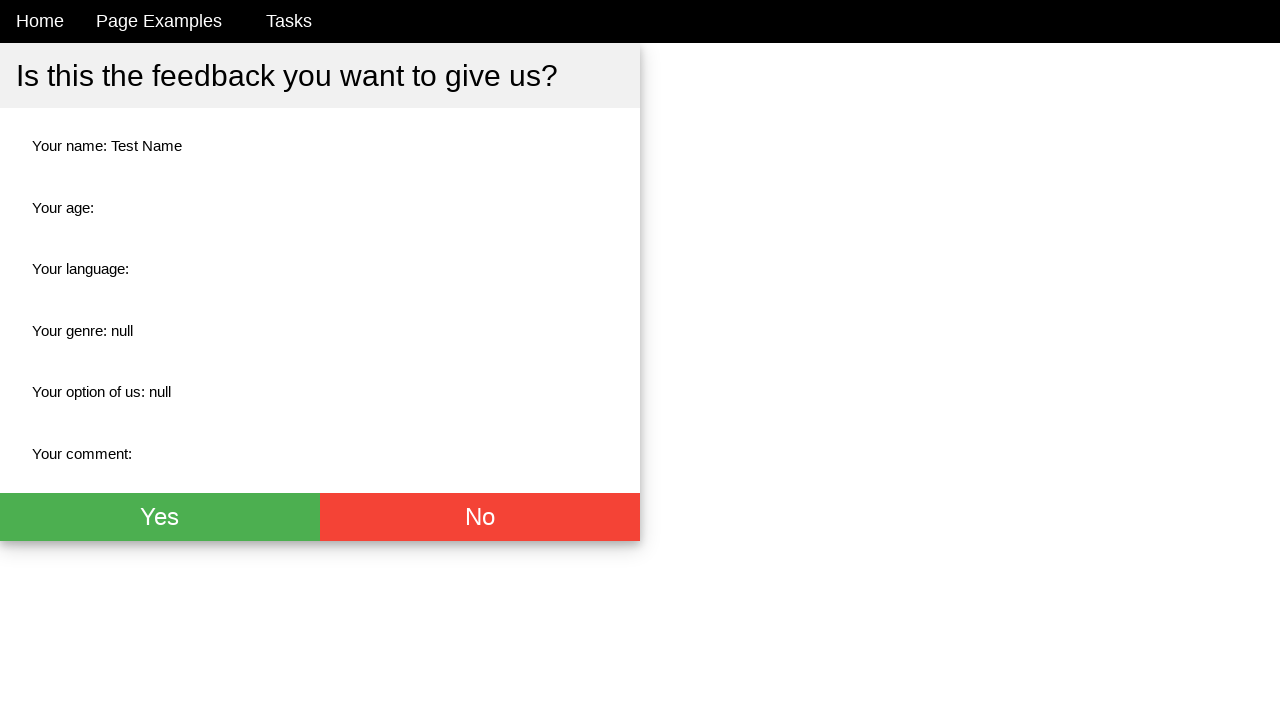

Confirmation dialog appeared with Yes button
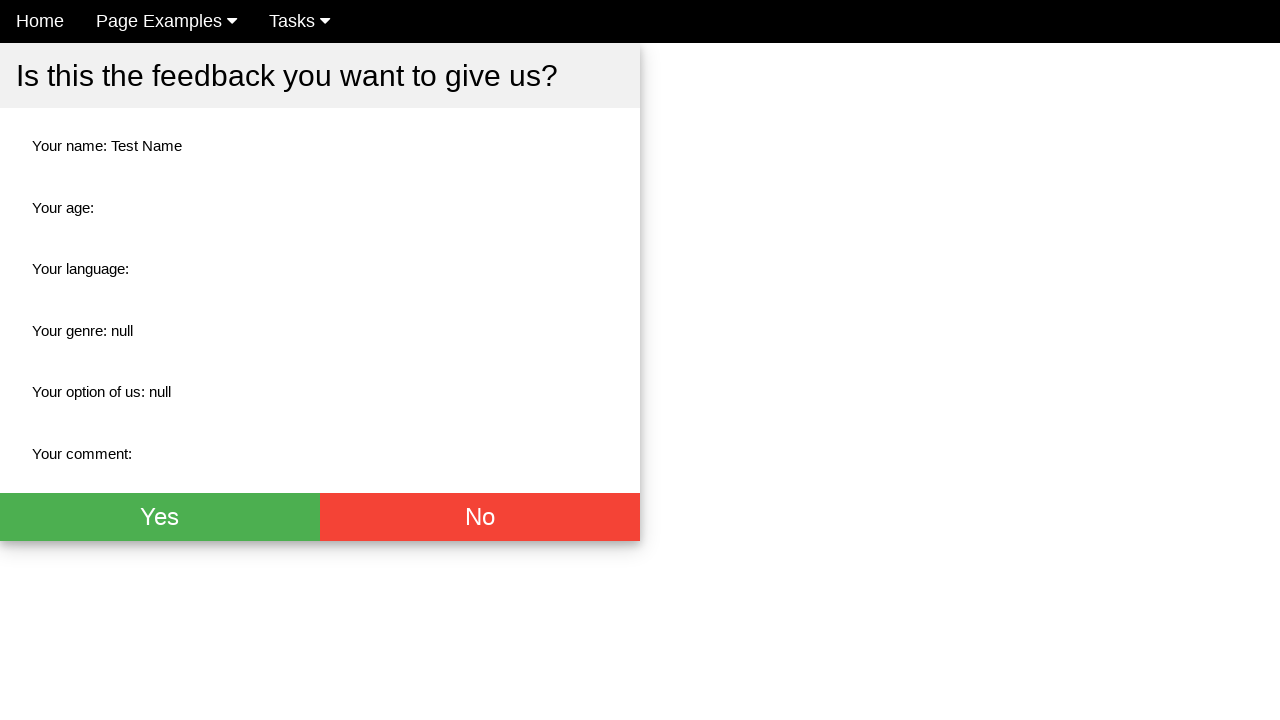

Clicked Yes button to confirm feedback submission at (160, 517) on button.w3-btn.w3-green.w3-xlarge
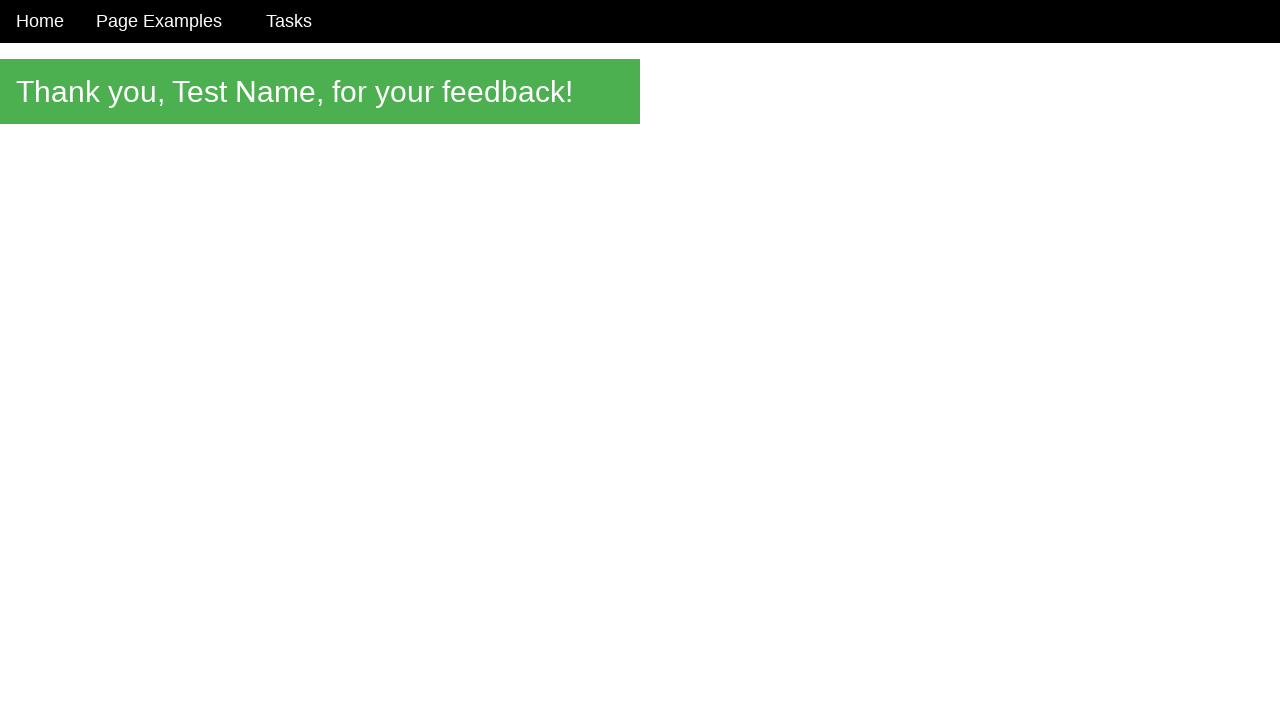

Thank you message element loaded
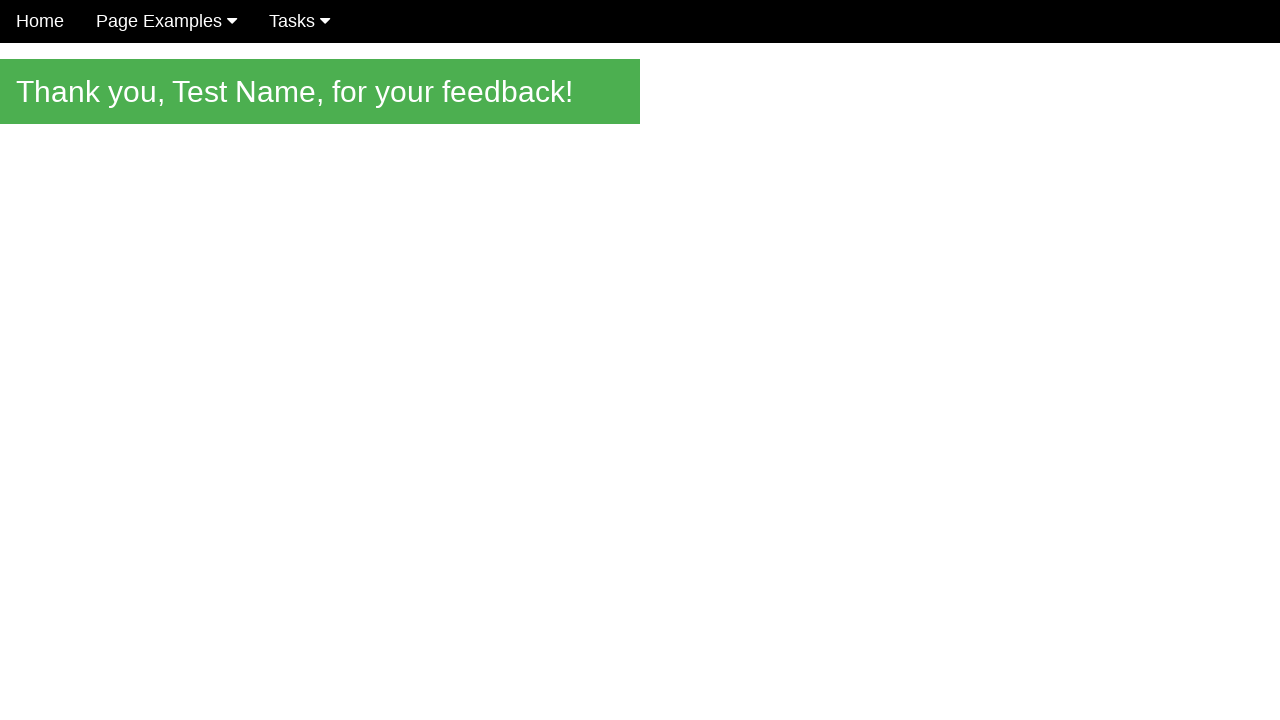

Retrieved thank you message text
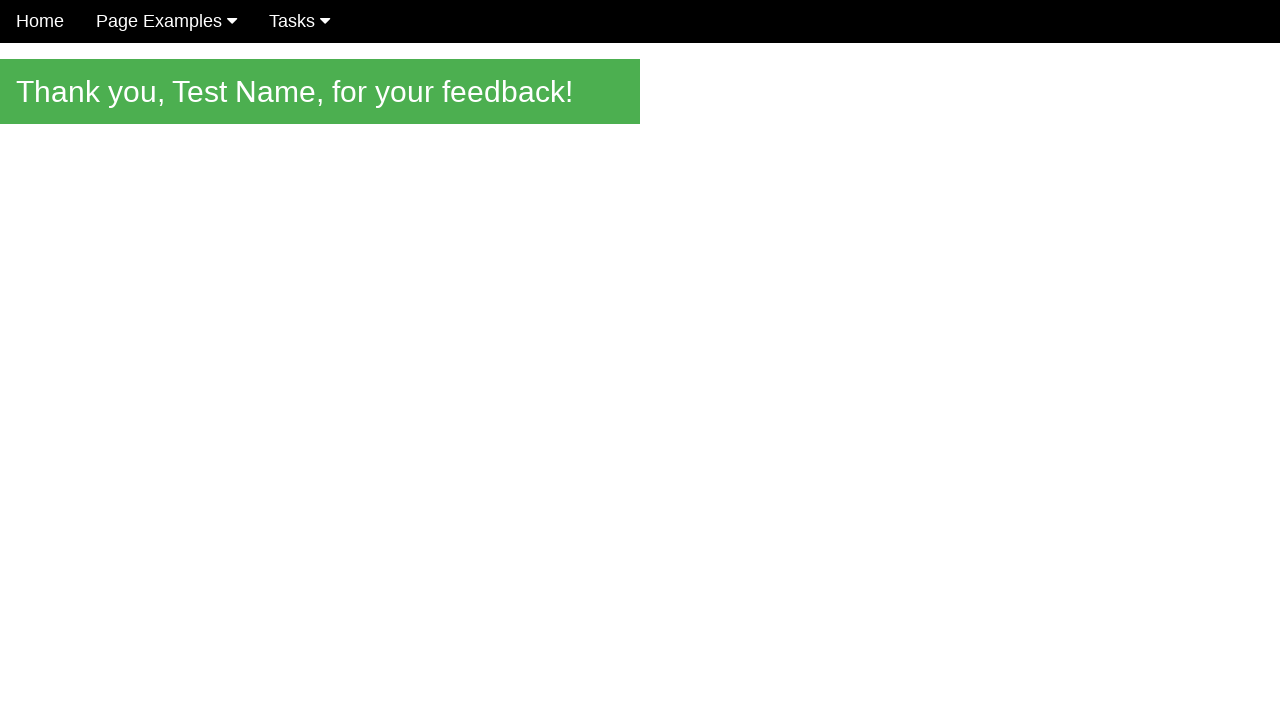

Verified thank you message displays correct name: 'Thank you, Test Name, for your feedback!'
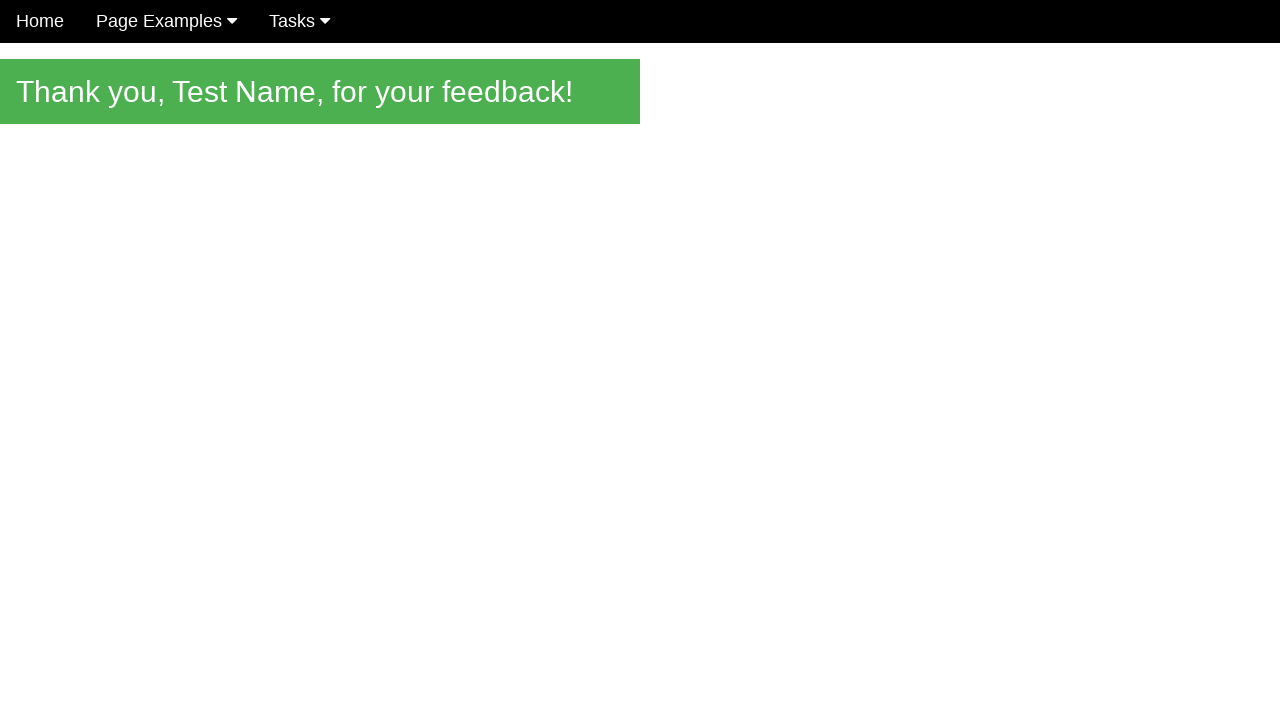

Verified green success panel is visible
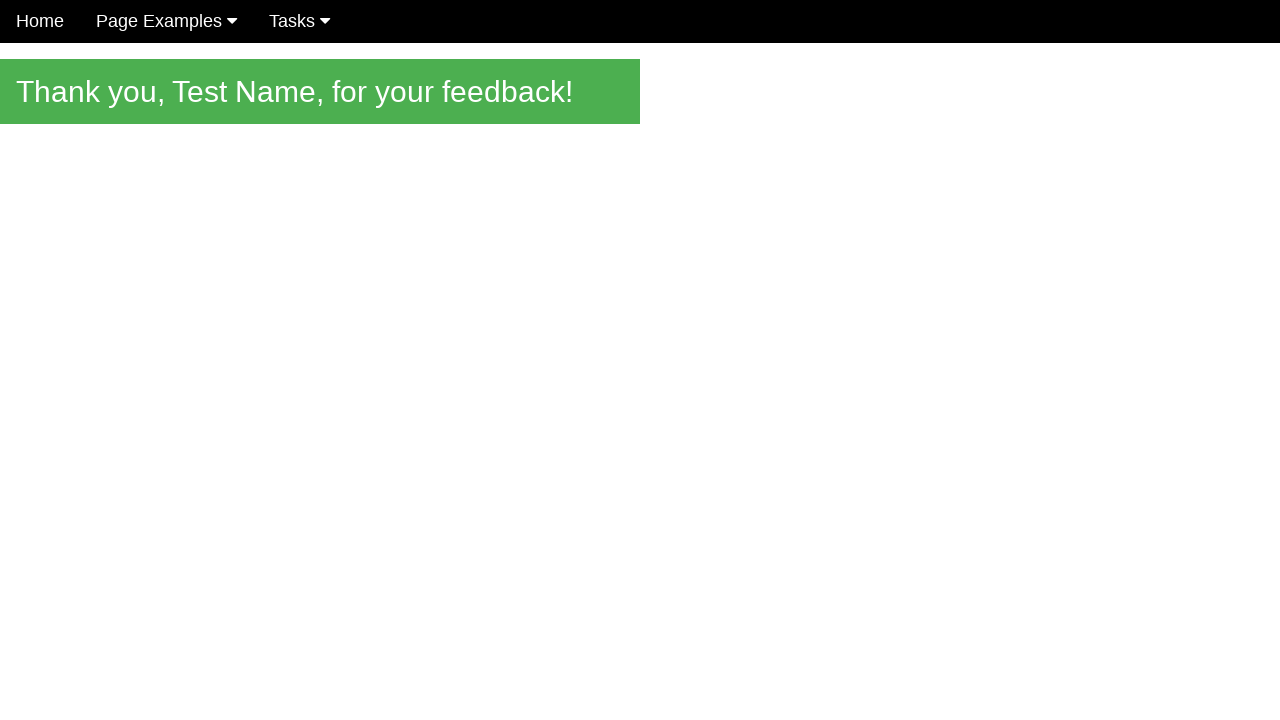

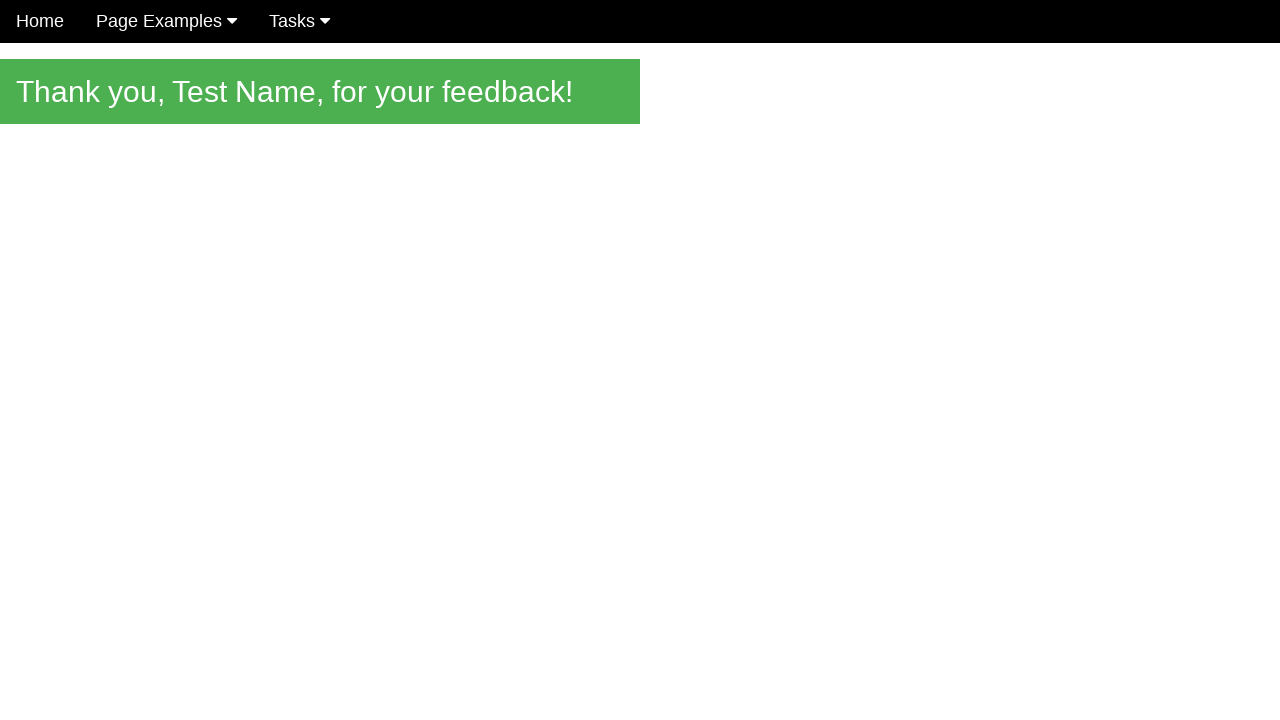